Tests an e-commerce shopping flow by adding specific vegetables (Cucumber, Brocolli, Beetroot) to cart, proceeding to checkout, and applying a promo code

Starting URL: https://rahulshettyacademy.com/seleniumPractise/

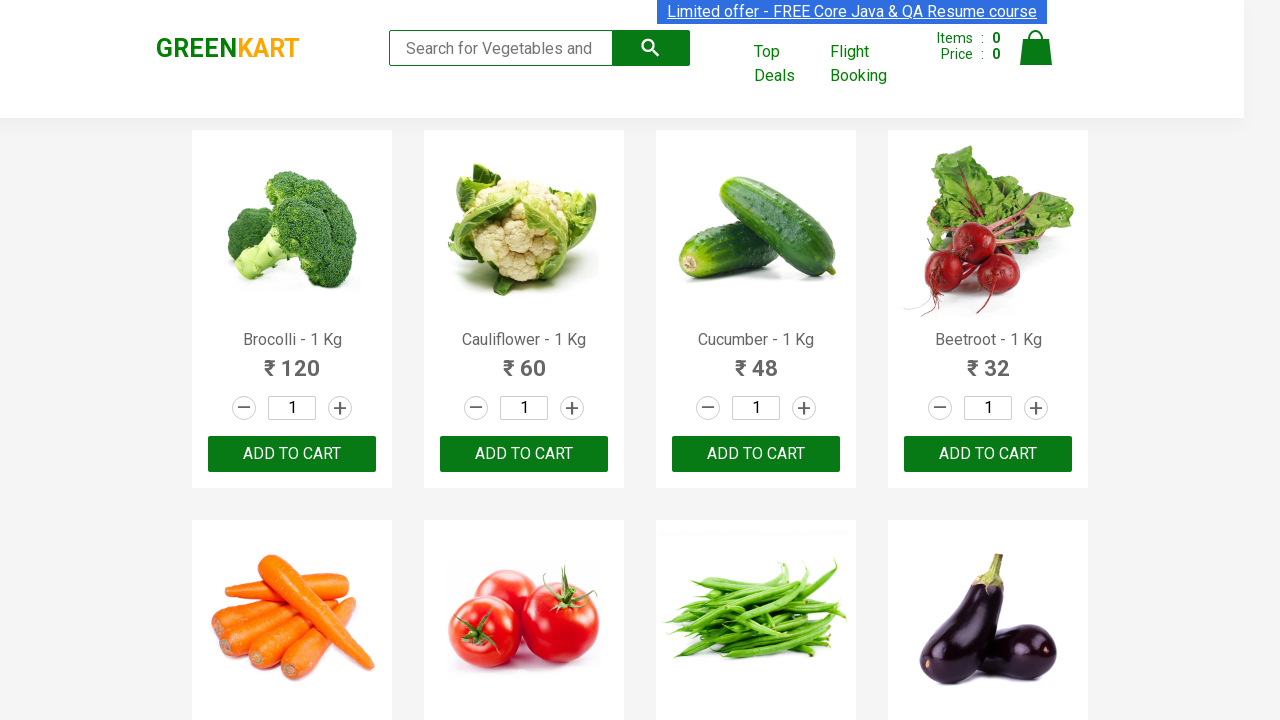

Waited for product names to load on page
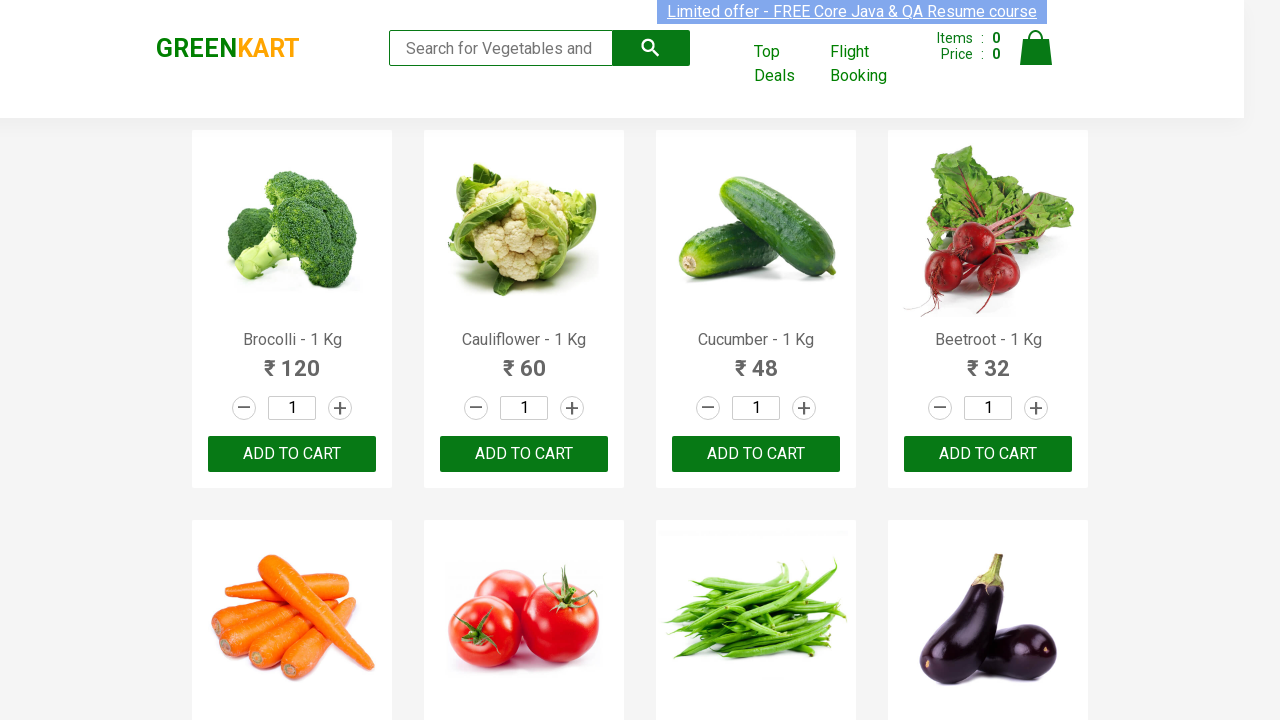

Retrieved all product elements from page
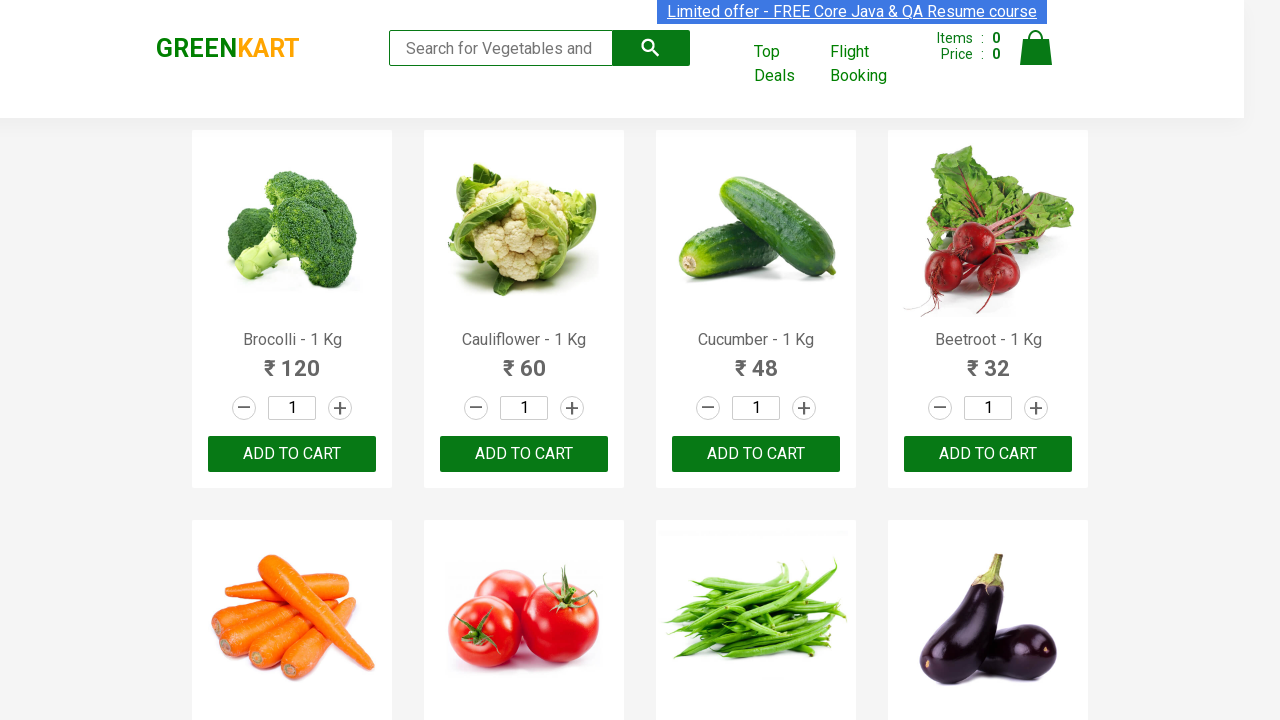

Added Brocolli to cart at (292, 454) on xpath=//div[@class='product-action']/button >> nth=0
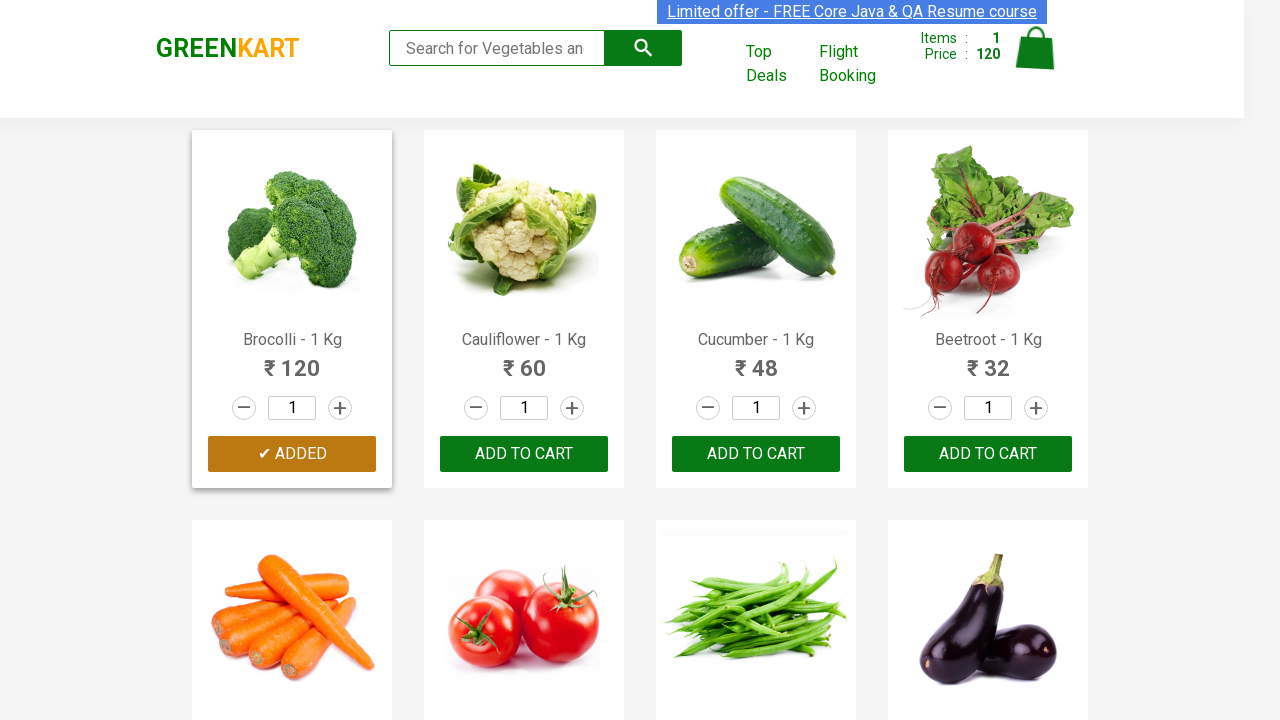

Added Cucumber to cart at (756, 454) on xpath=//div[@class='product-action']/button >> nth=2
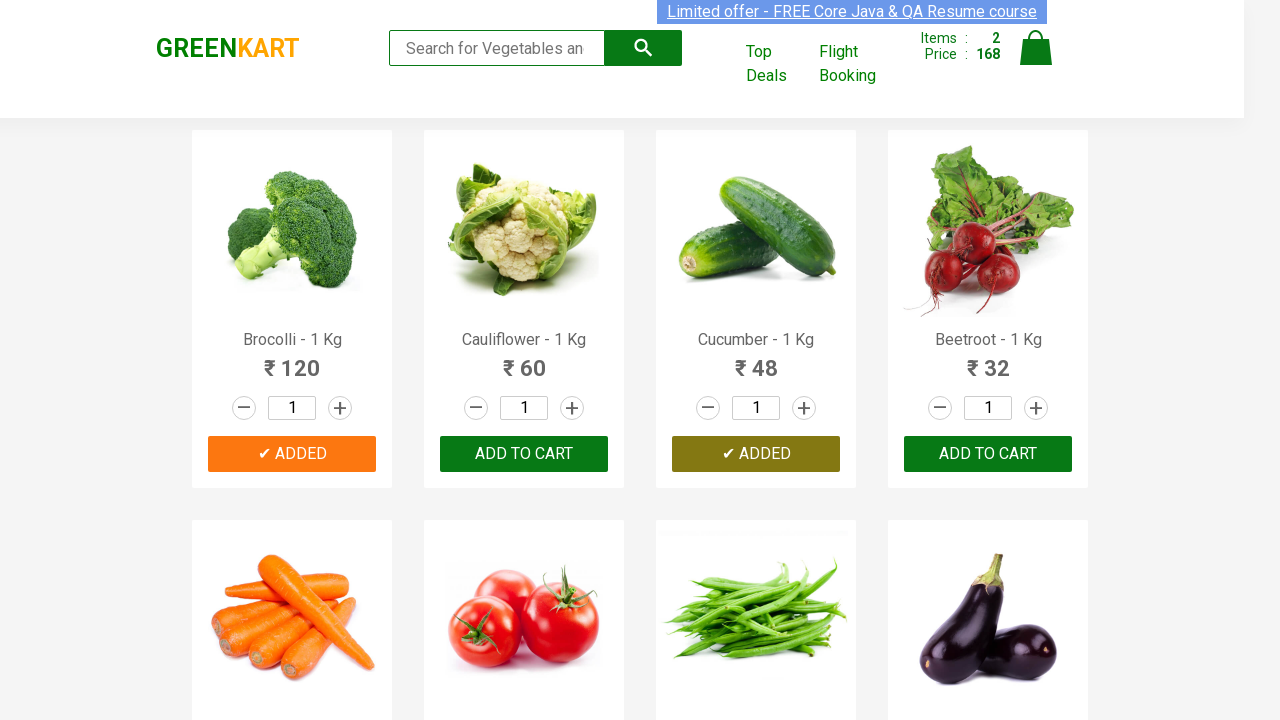

Added Beetroot to cart at (988, 454) on xpath=//div[@class='product-action']/button >> nth=3
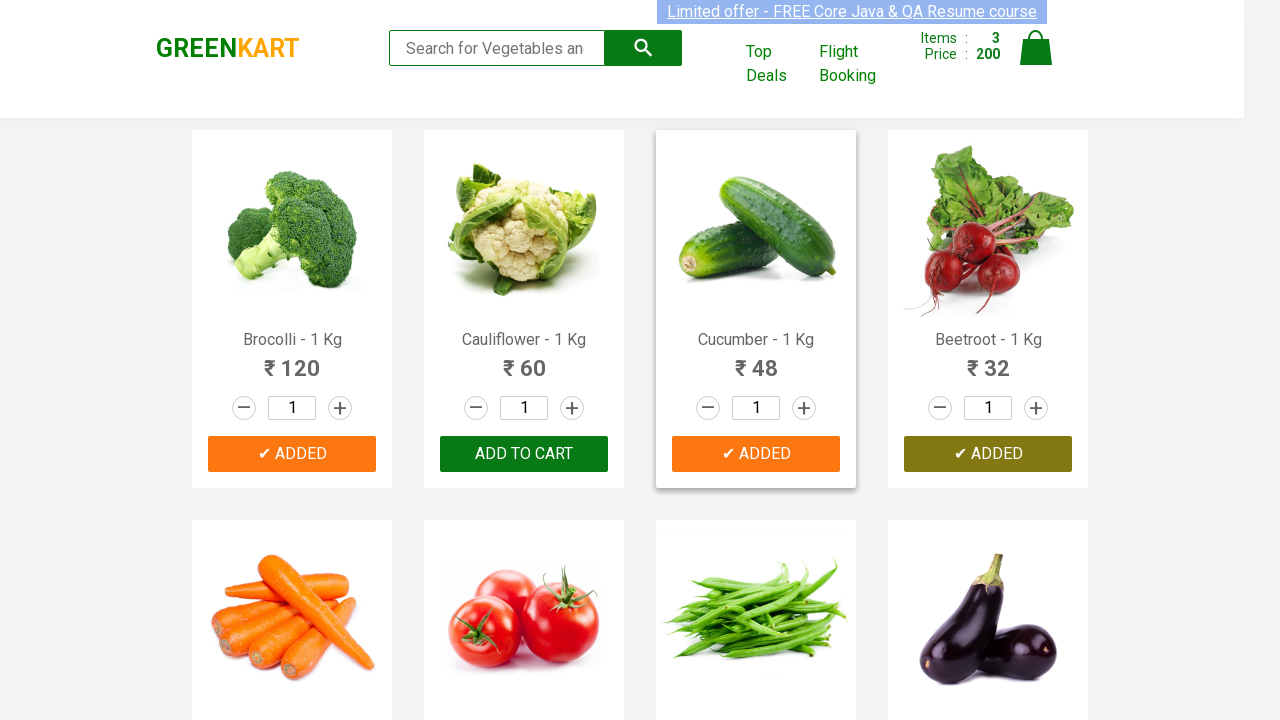

Clicked on cart icon to view shopping cart at (1036, 48) on img[alt='Cart']
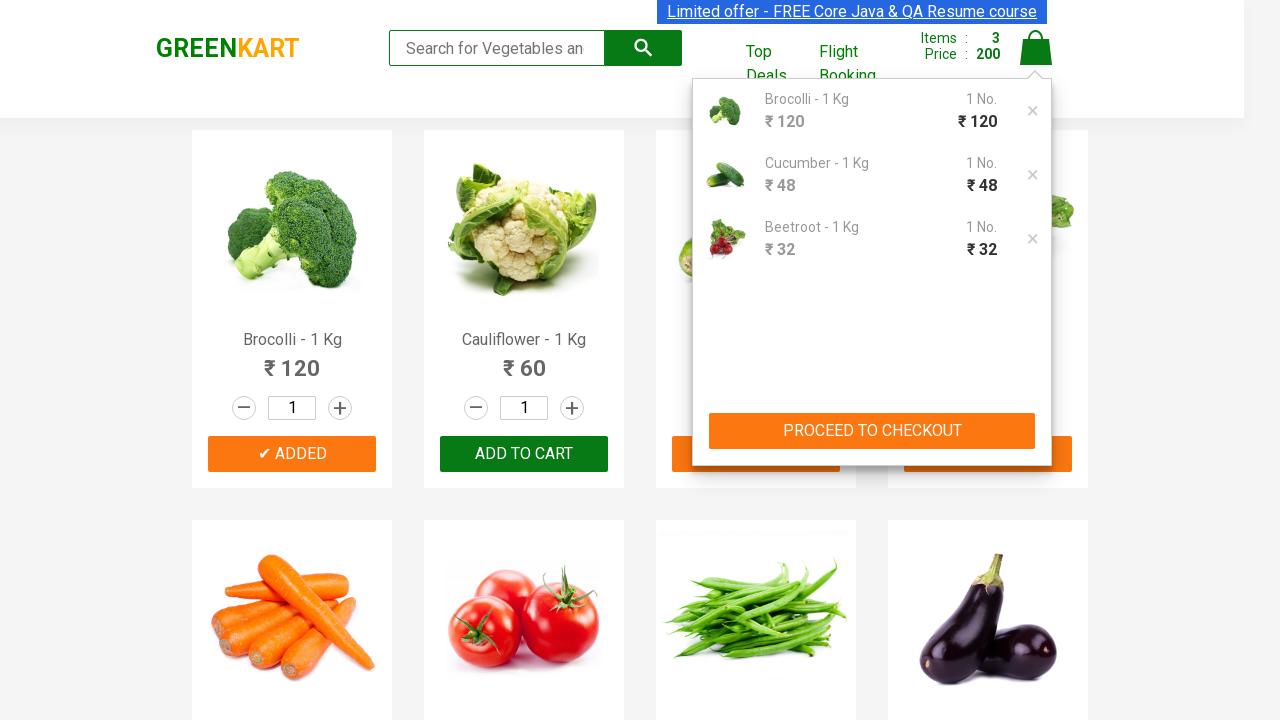

Clicked PROCEED TO CHECKOUT button at (872, 431) on xpath=//button[contains(text(),'PROCEED TO CHECKOUT')]
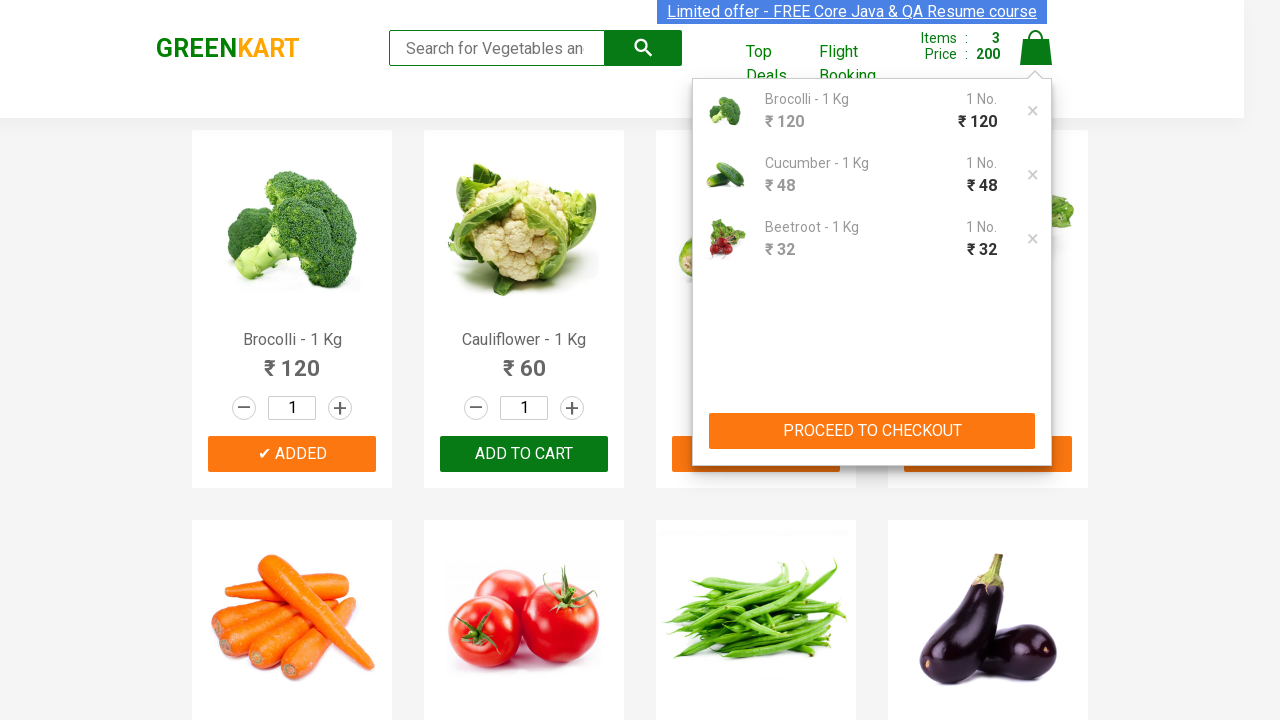

Promo code input field became visible on checkout page
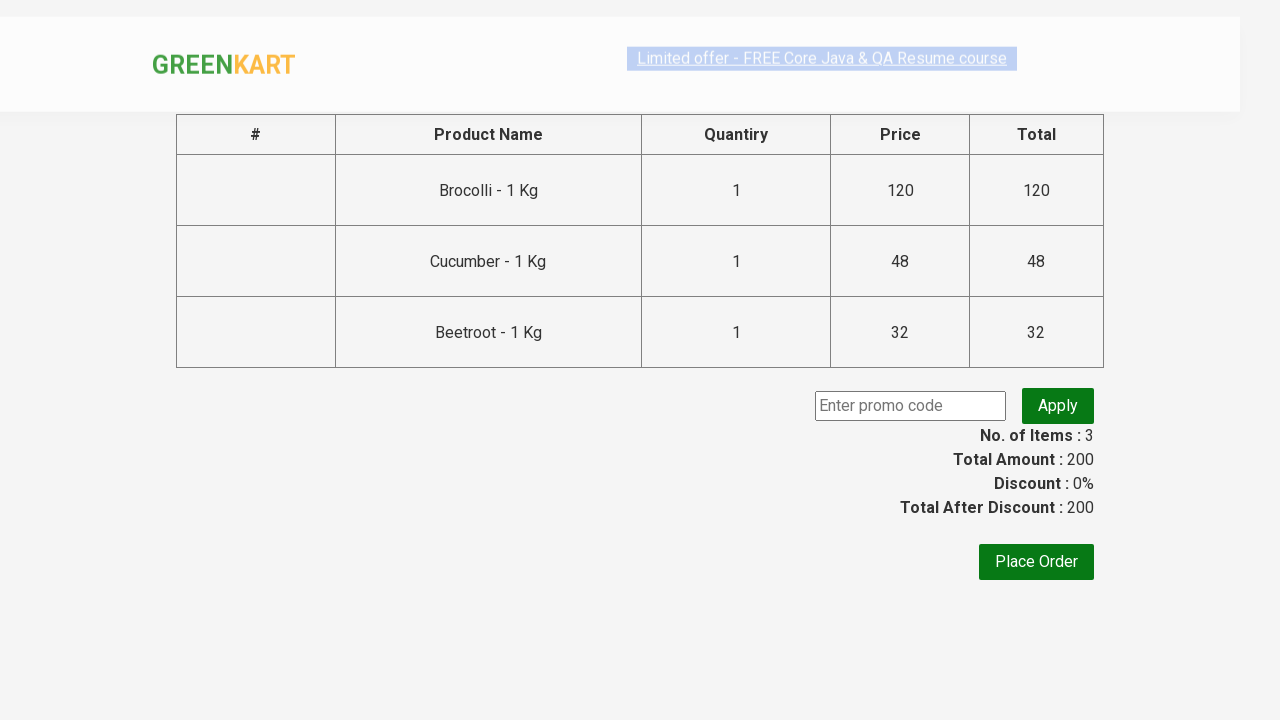

Entered promo code 'rahulshettyacademy' into input field on input.promoCode
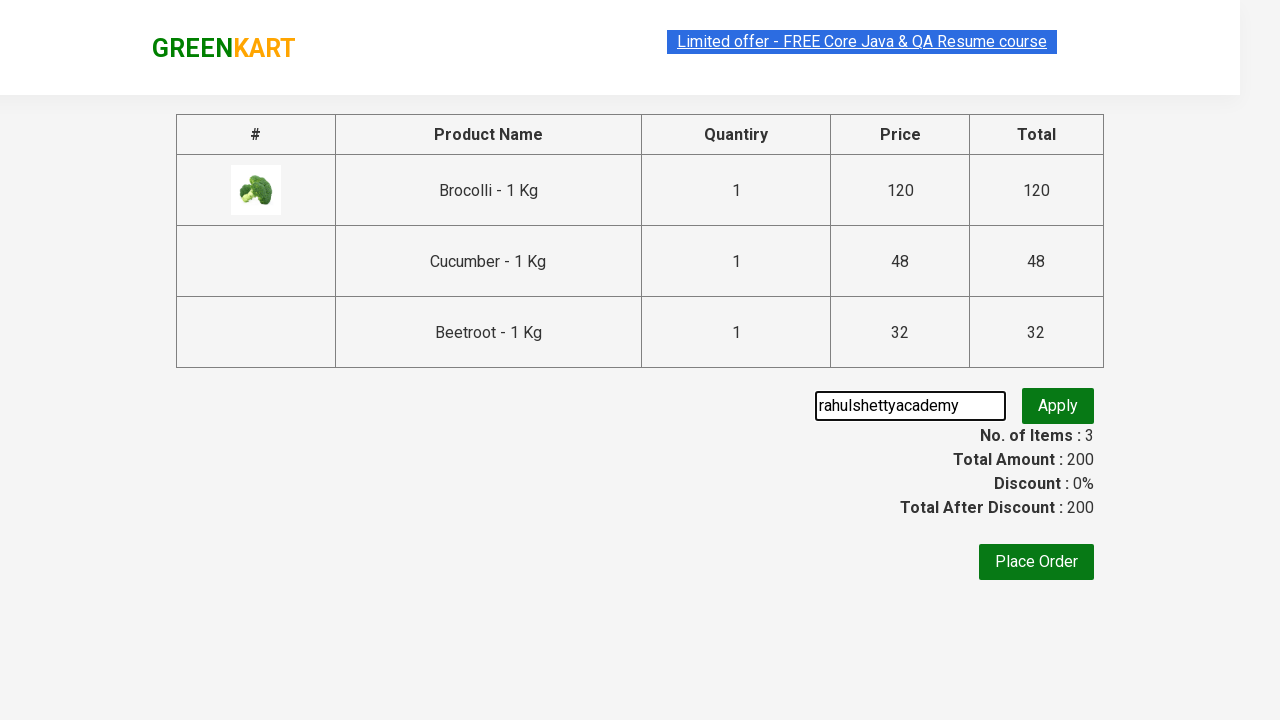

Clicked Apply button to apply promo code at (1058, 406) on button.promoBtn
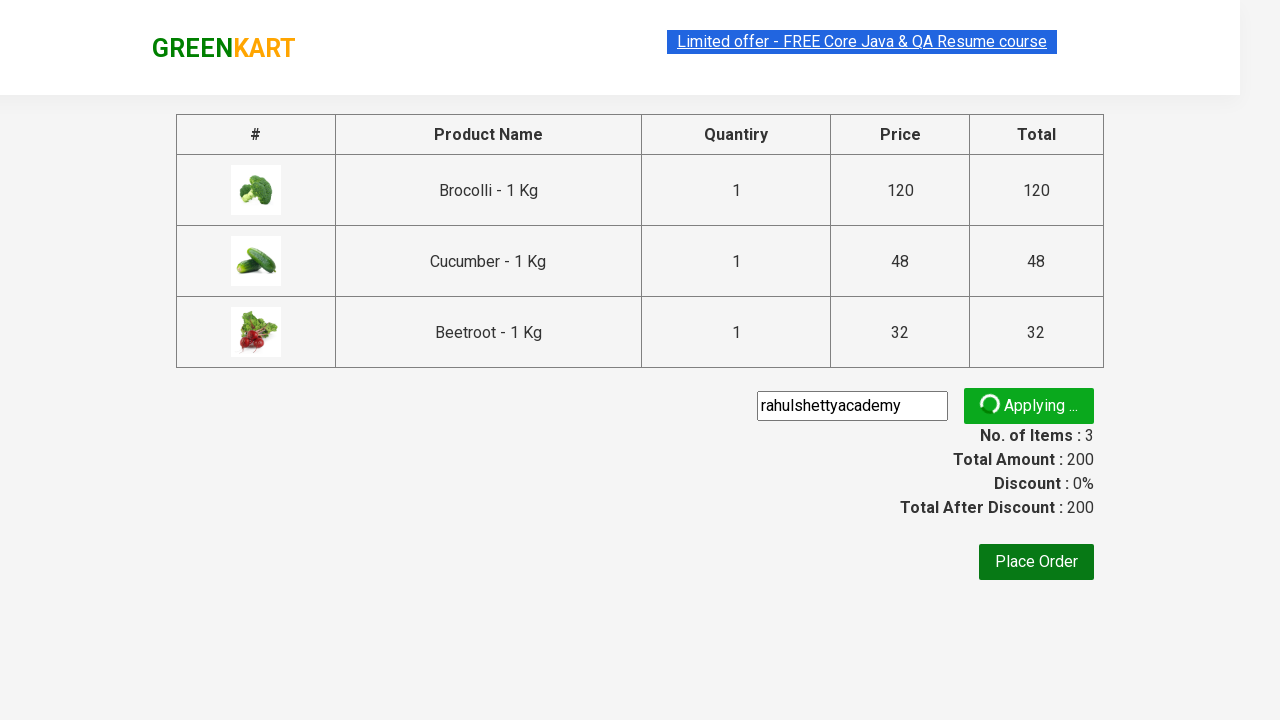

Promo code was successfully applied and info message appeared
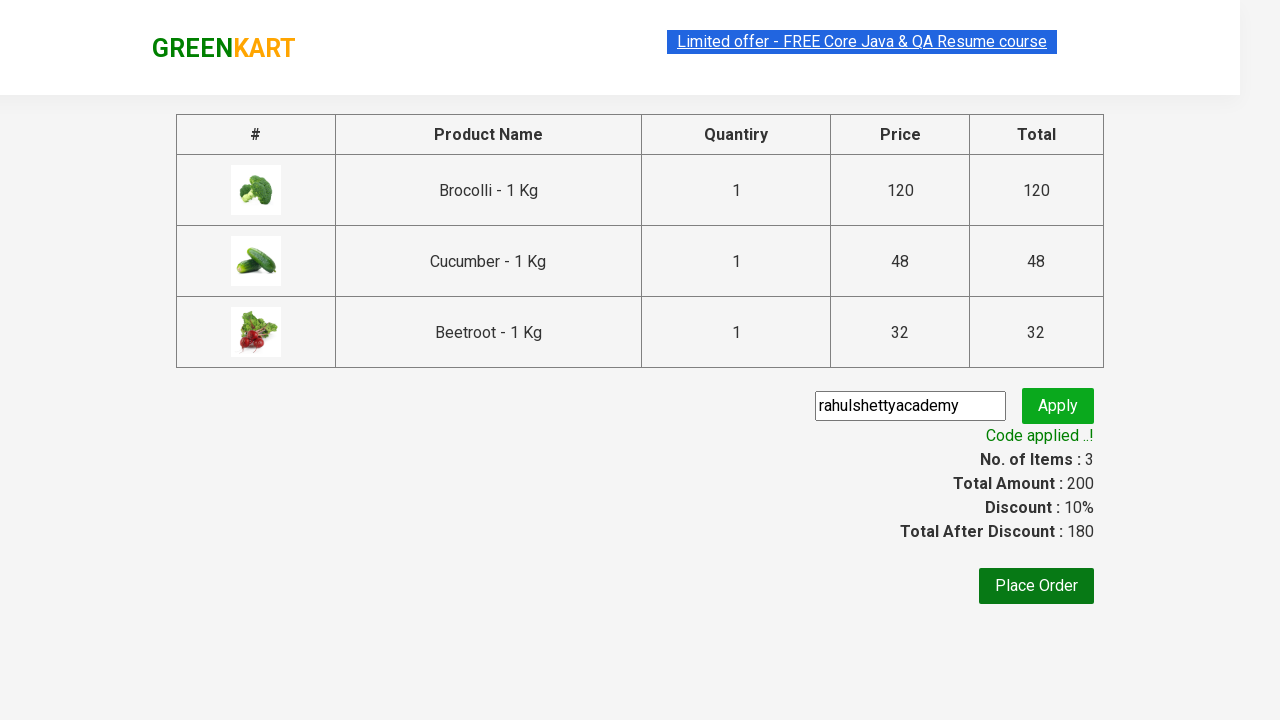

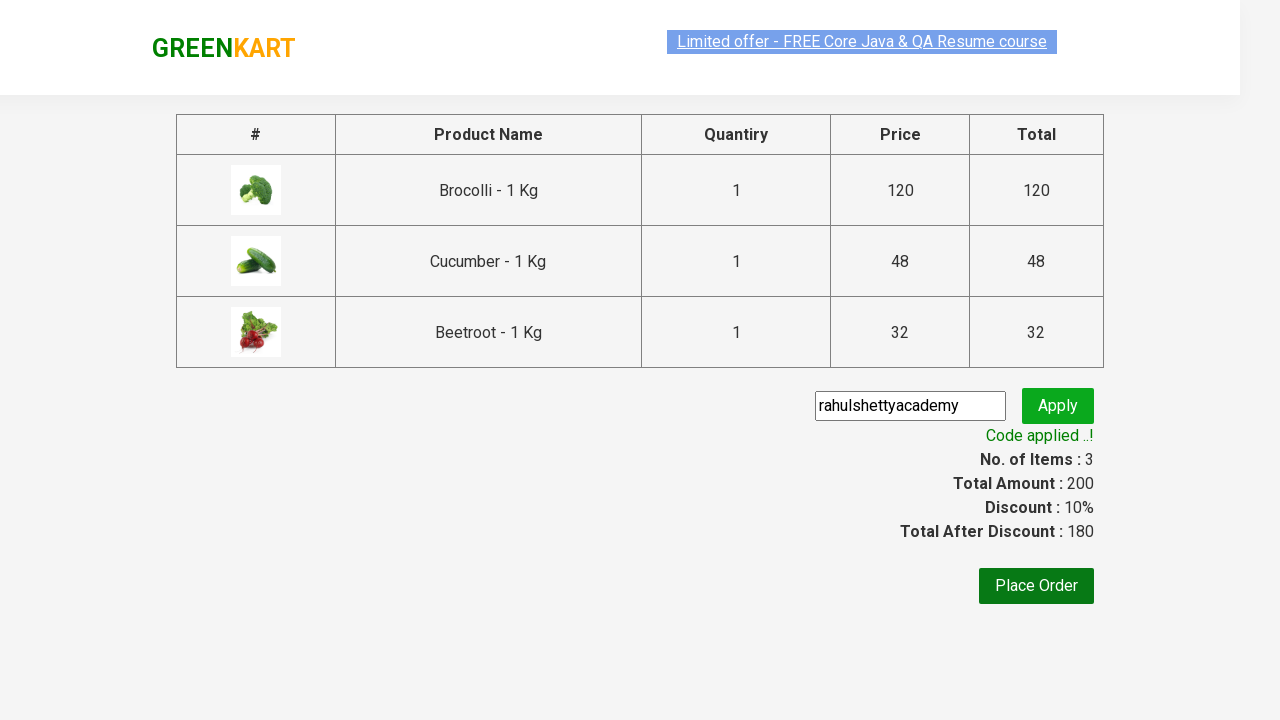